Tests password validation on a registration form by entering a password shorter than required length and verifying the error message appears

Starting URL: https://b2c.passport.rt.ru

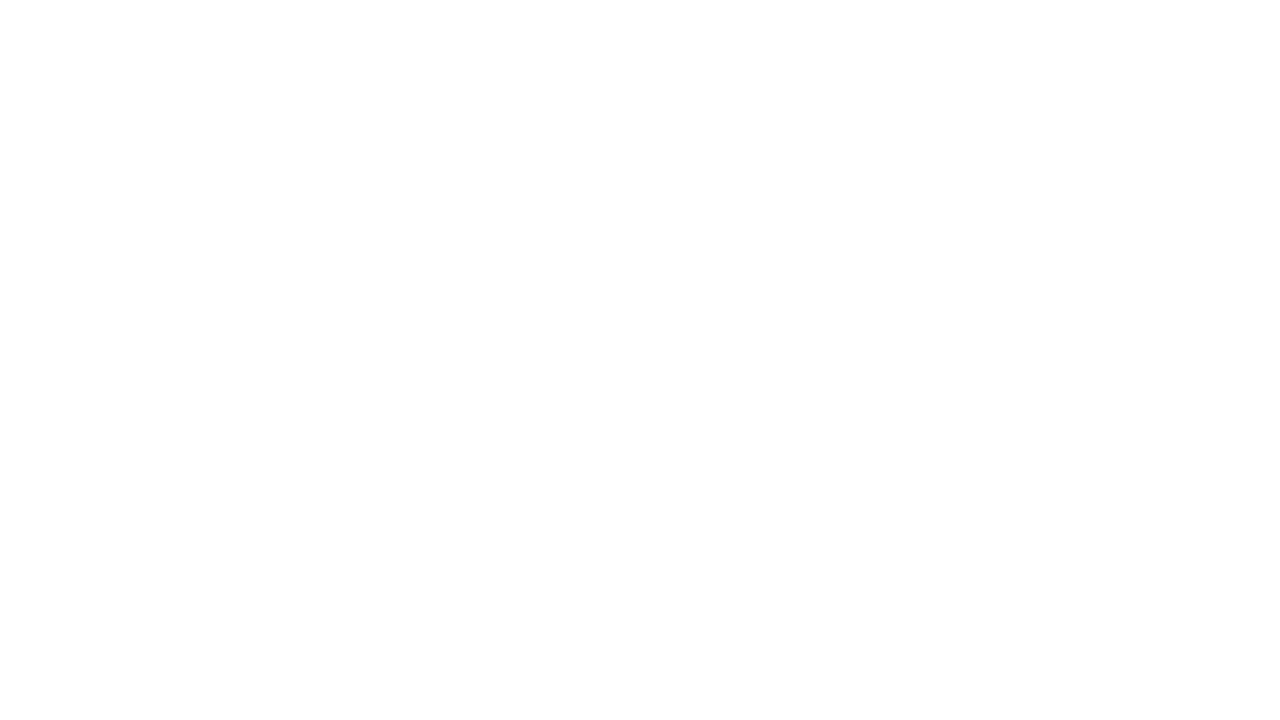

Register button became visible
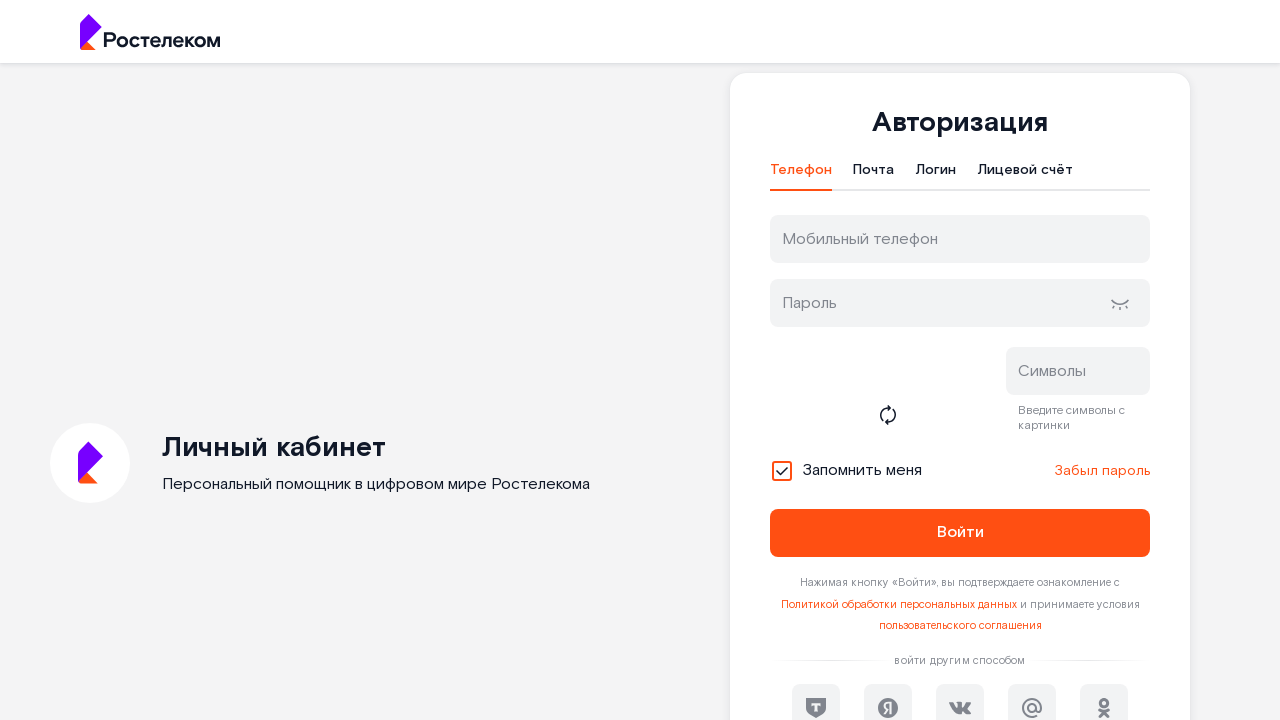

Clicked register button at (1010, 475) on #kc-register
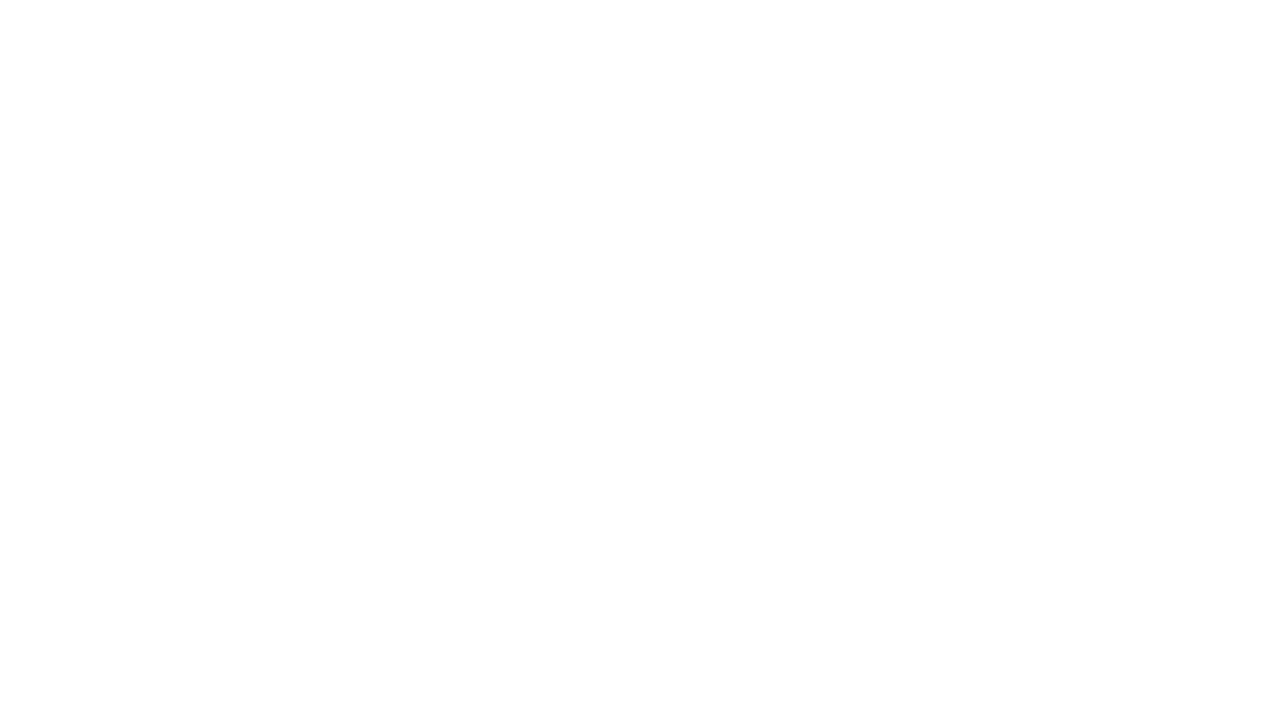

Filled first name field with 'Дмитрий' on input[name="firstName"]
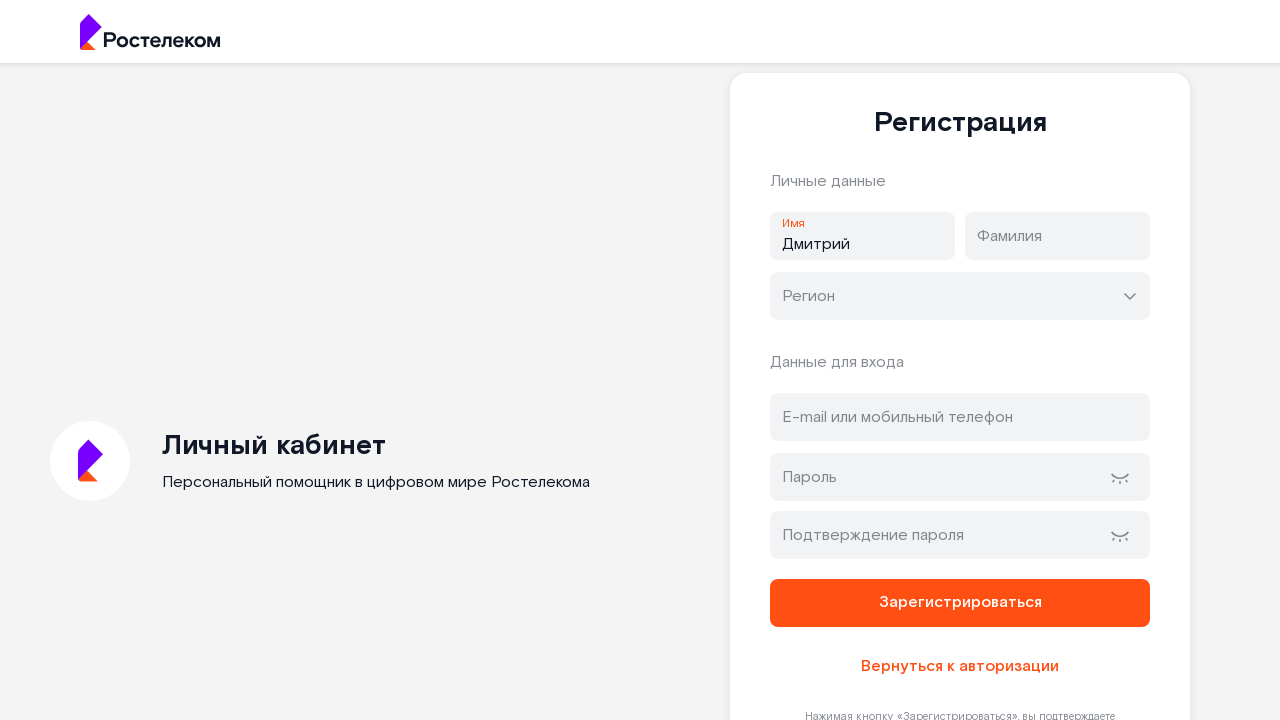

Filled last name field with 'Шуметов' on input[name="lastName"]
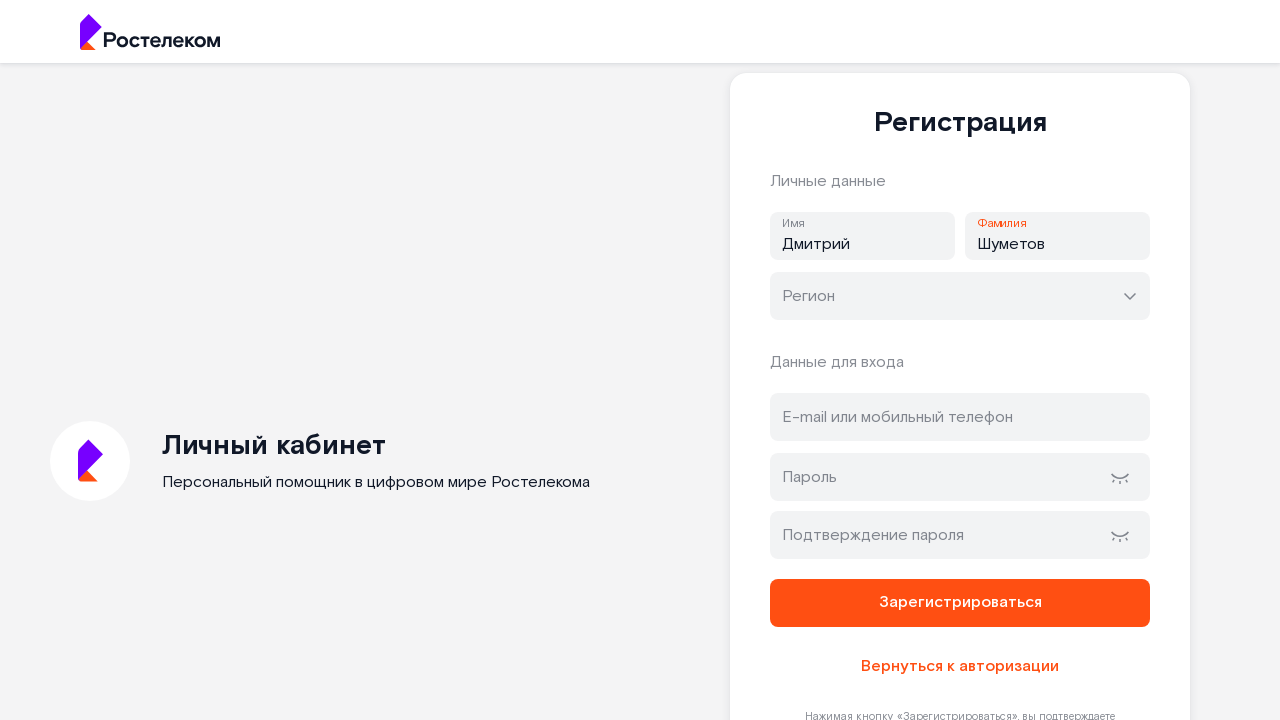

Clicked region select input field at (960, 296) on .rt-select__input
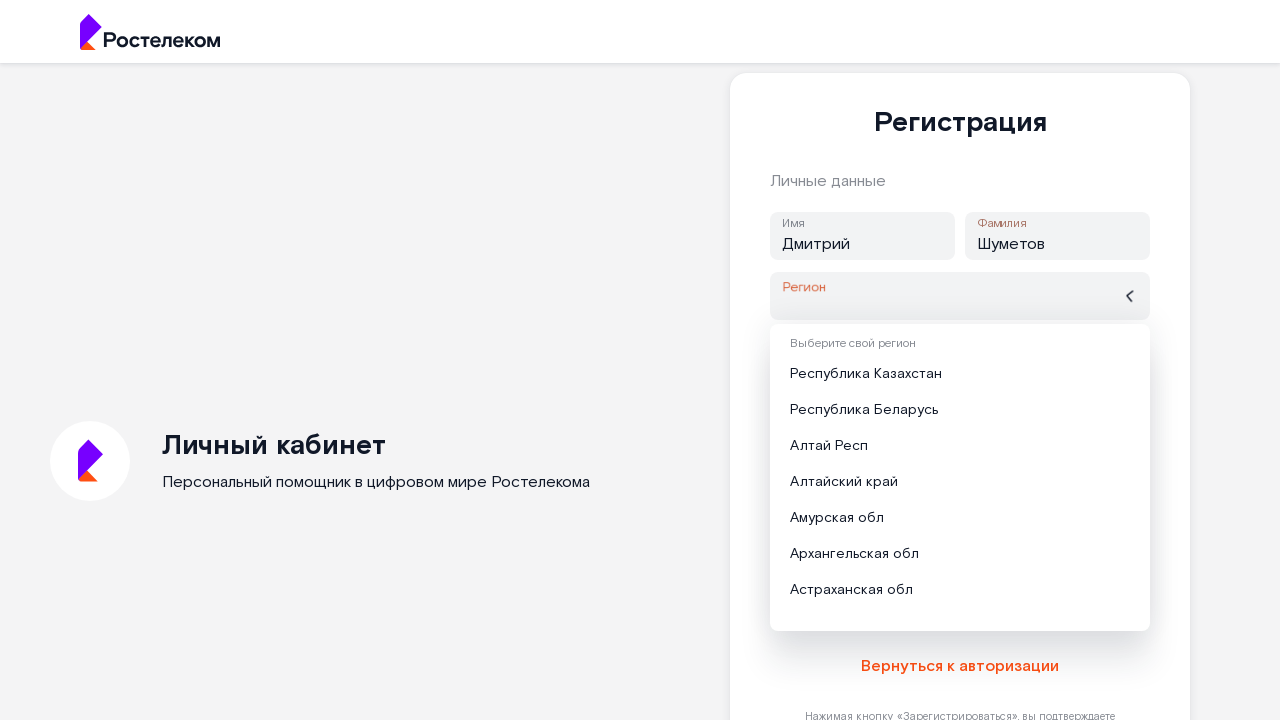

Filled region field with 'Москва г' on .rt-select__input
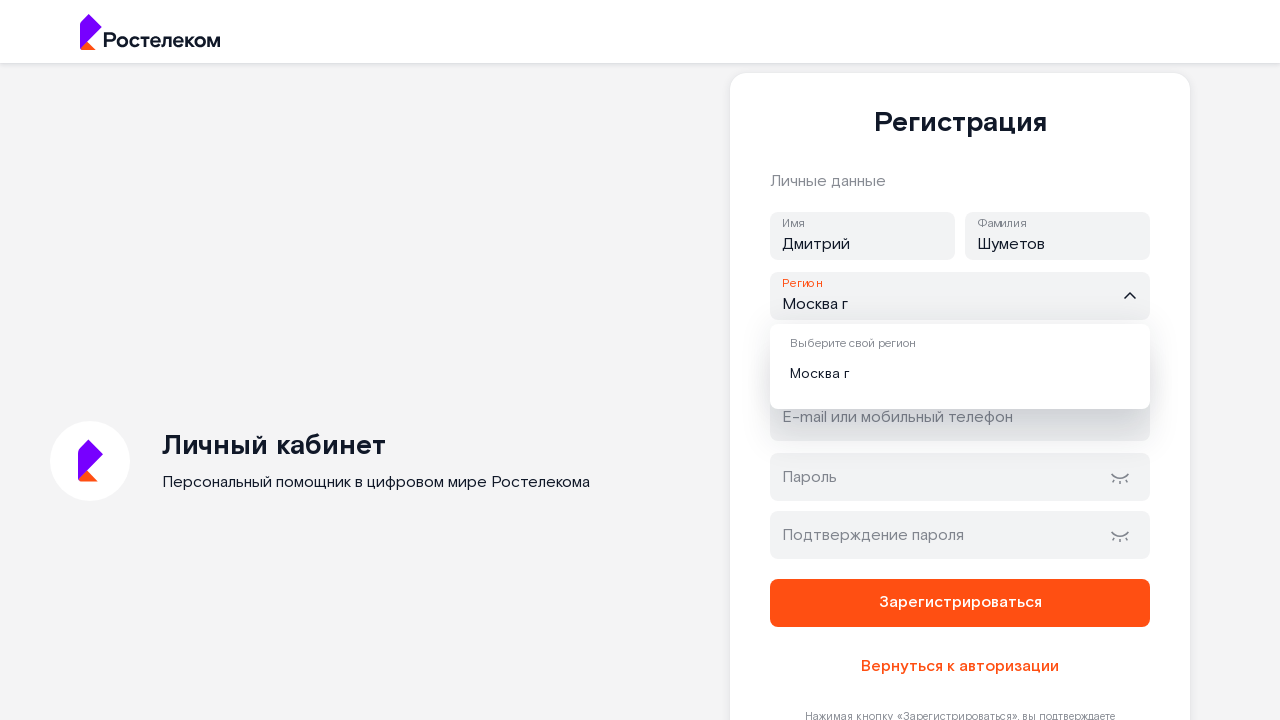

Clicked first region suggestion at (960, 374) on .rt-select__list-item >> nth=0
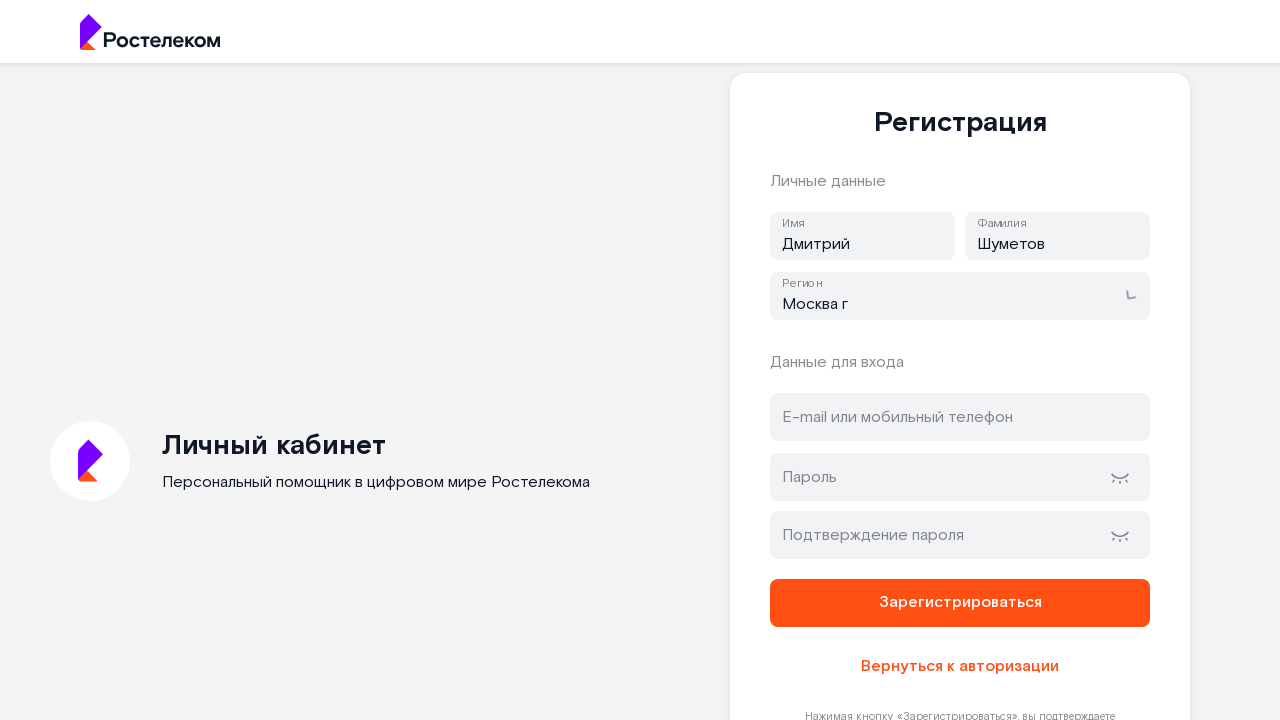

Filled phone number field with '+79066624456' on #address
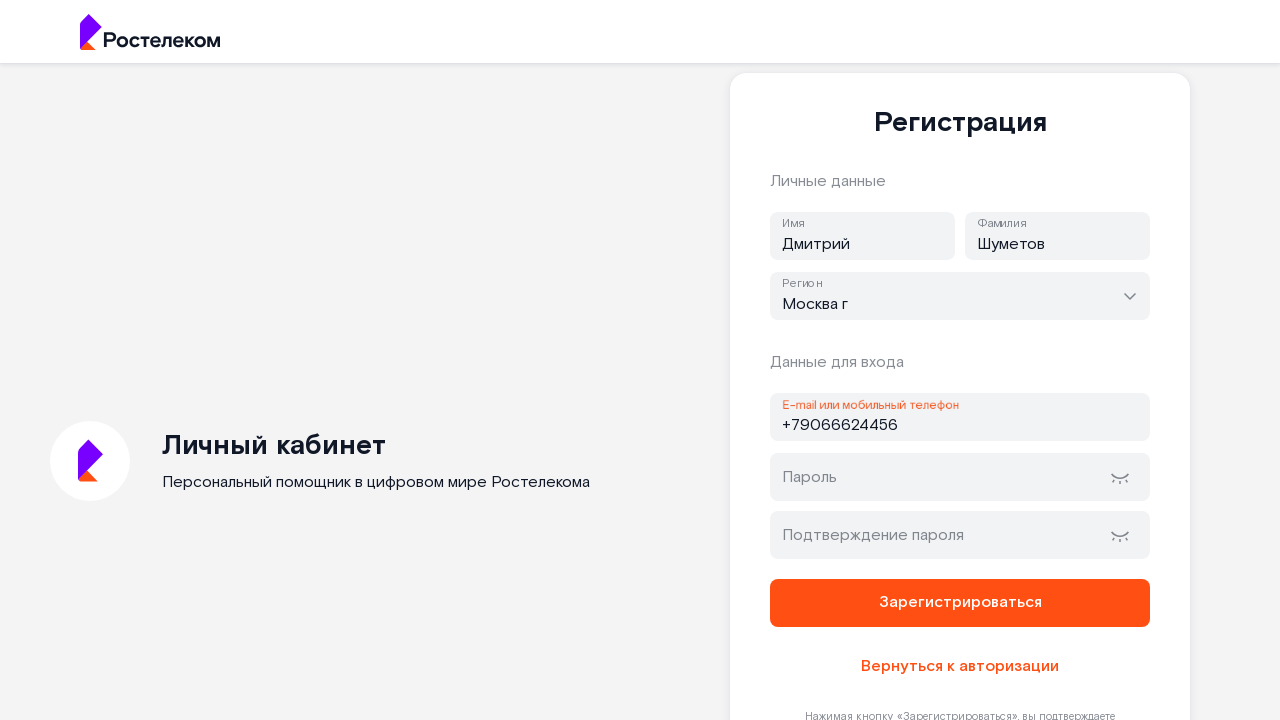

Filled password field with 'Dumasuk' (intentionally short - 7 characters) on #password
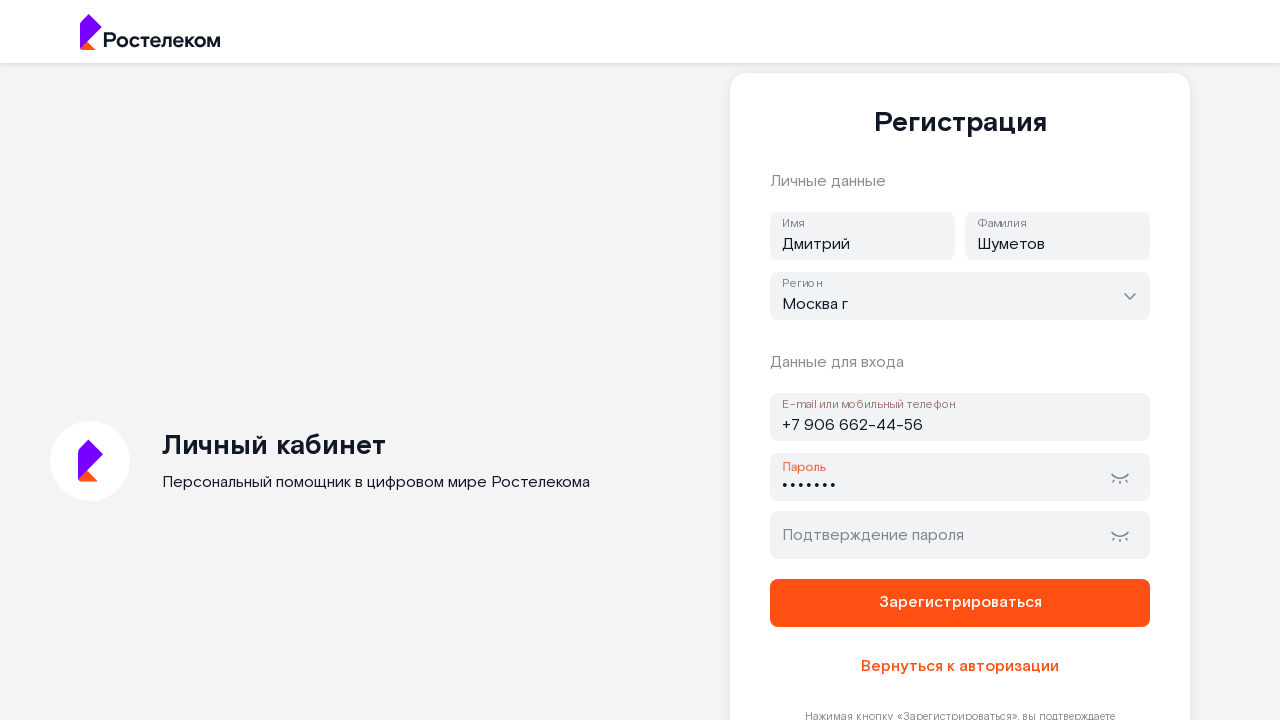

Clicked register button to submit form at (960, 603) on button[name="register"]
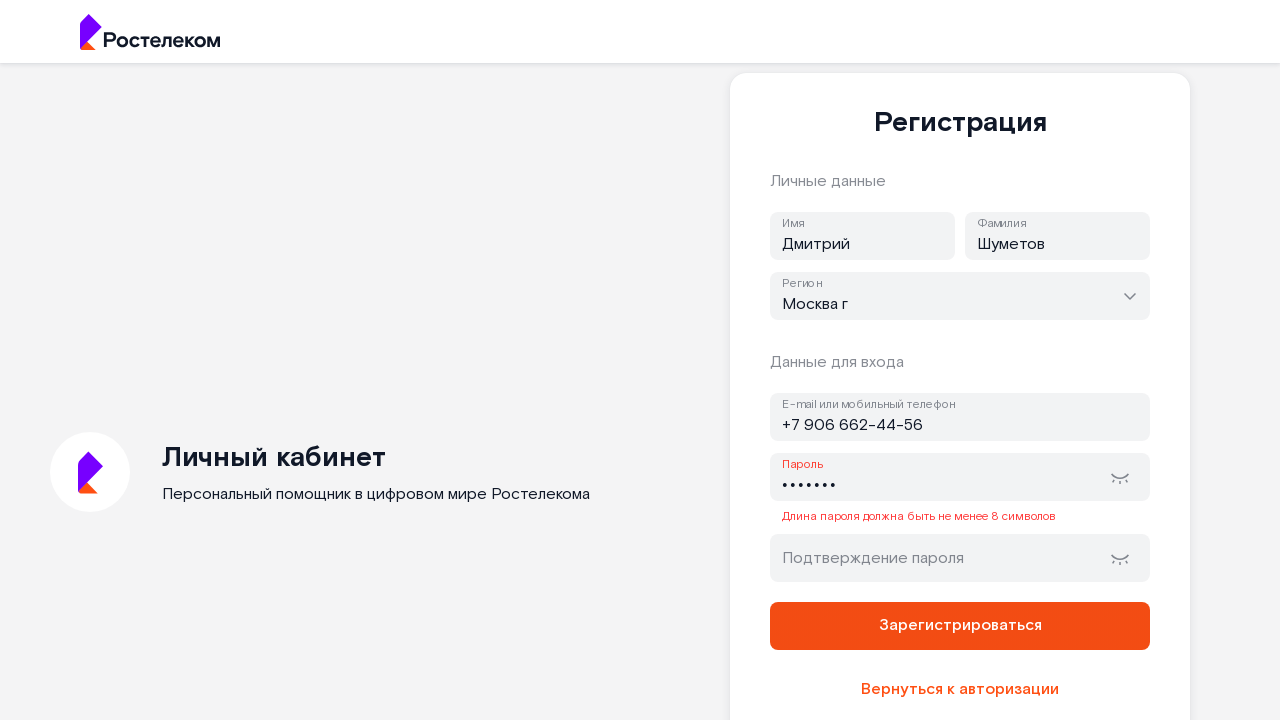

Password validation error message appeared
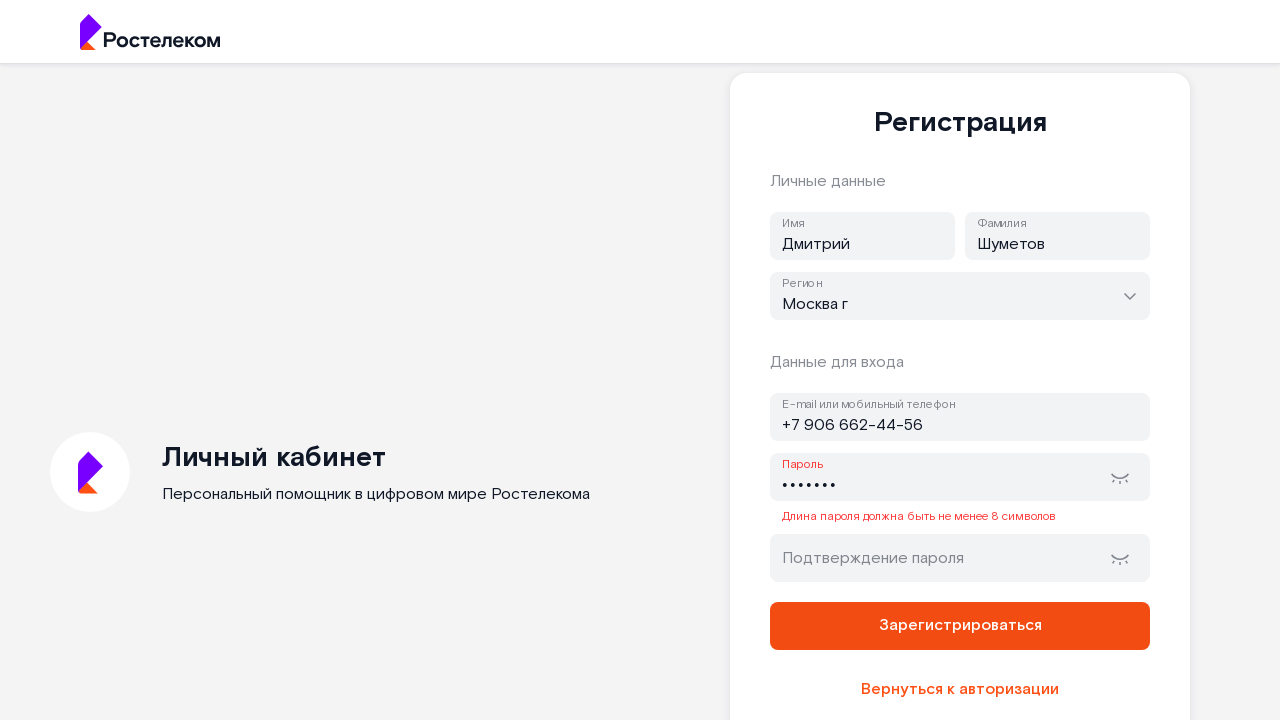

Retrieved error message text: 'Длина пароля должна быть не менее 8 символов'
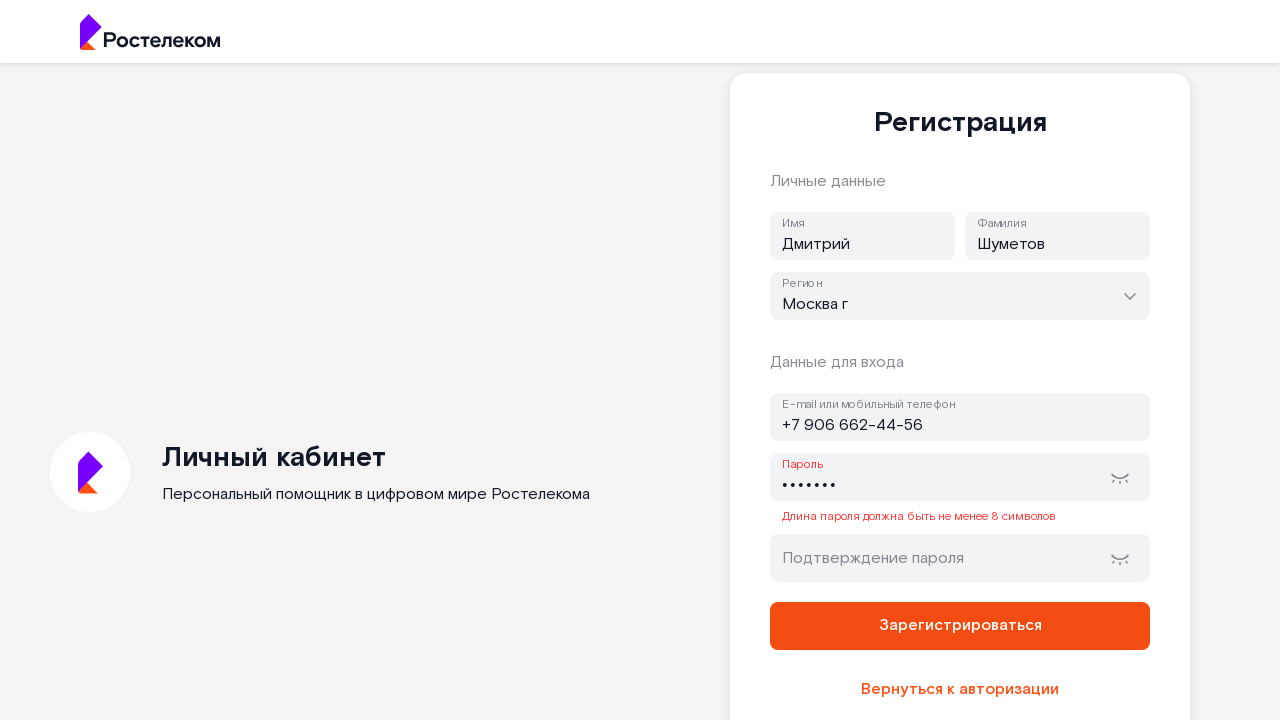

Verified error message contains 'Длина пароля должна быть не менее 8 символов'
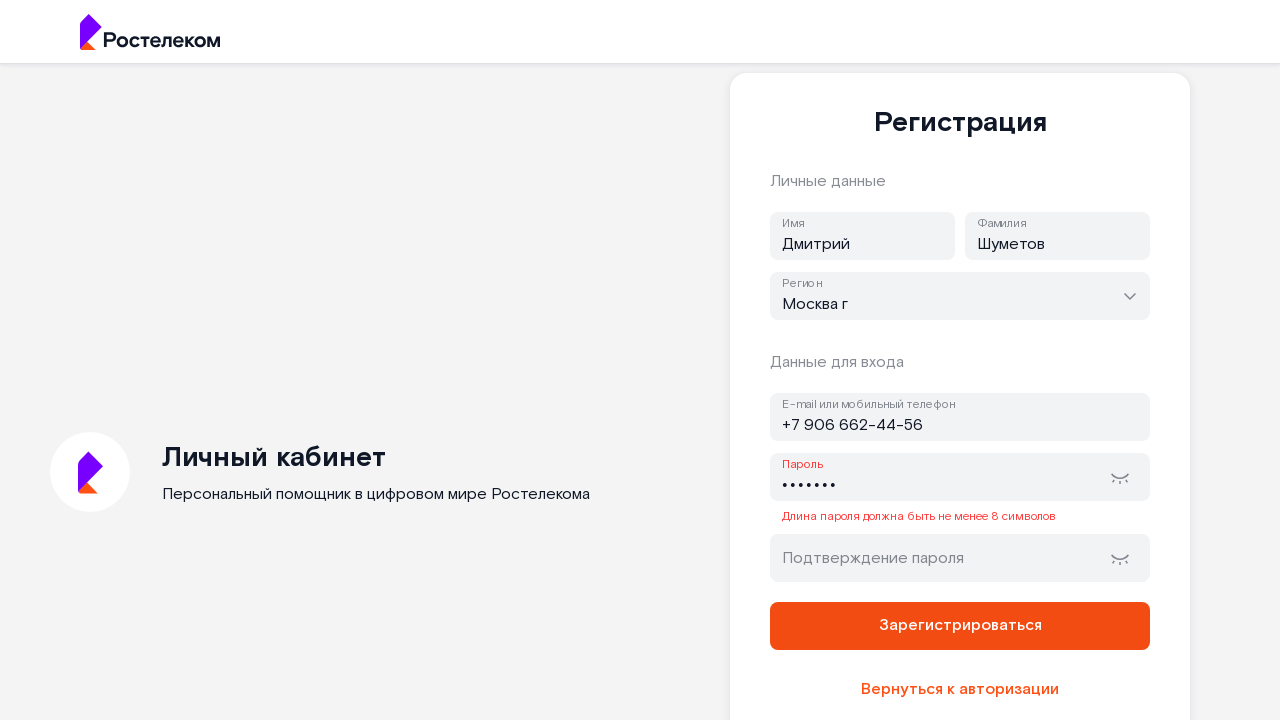

Retrieved error message color: 'rgb(255, 12, 12)'
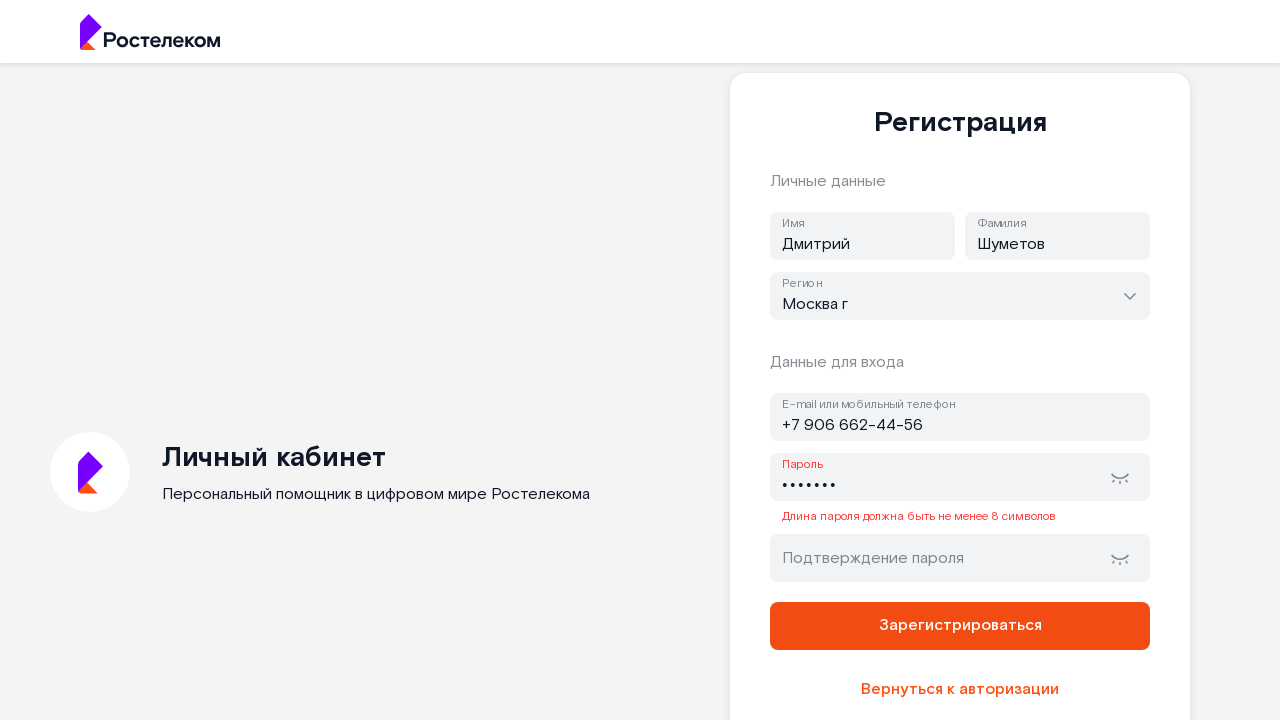

Verified error message is displayed in red color
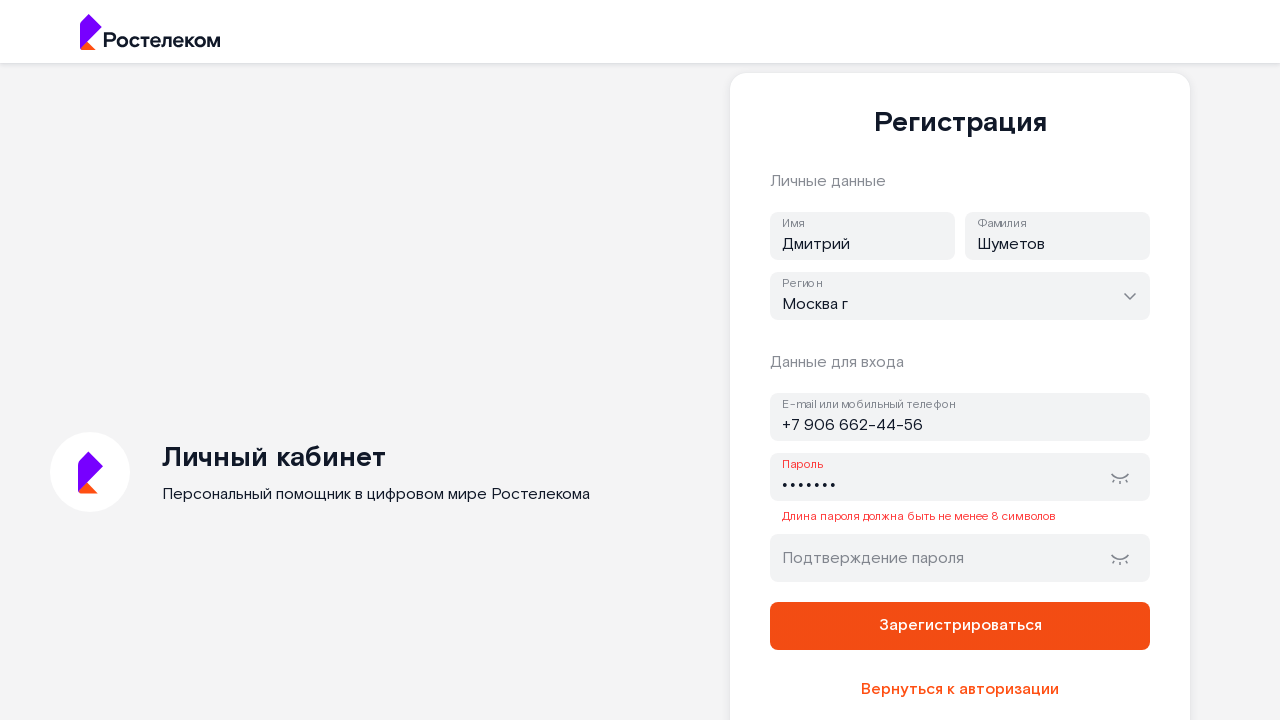

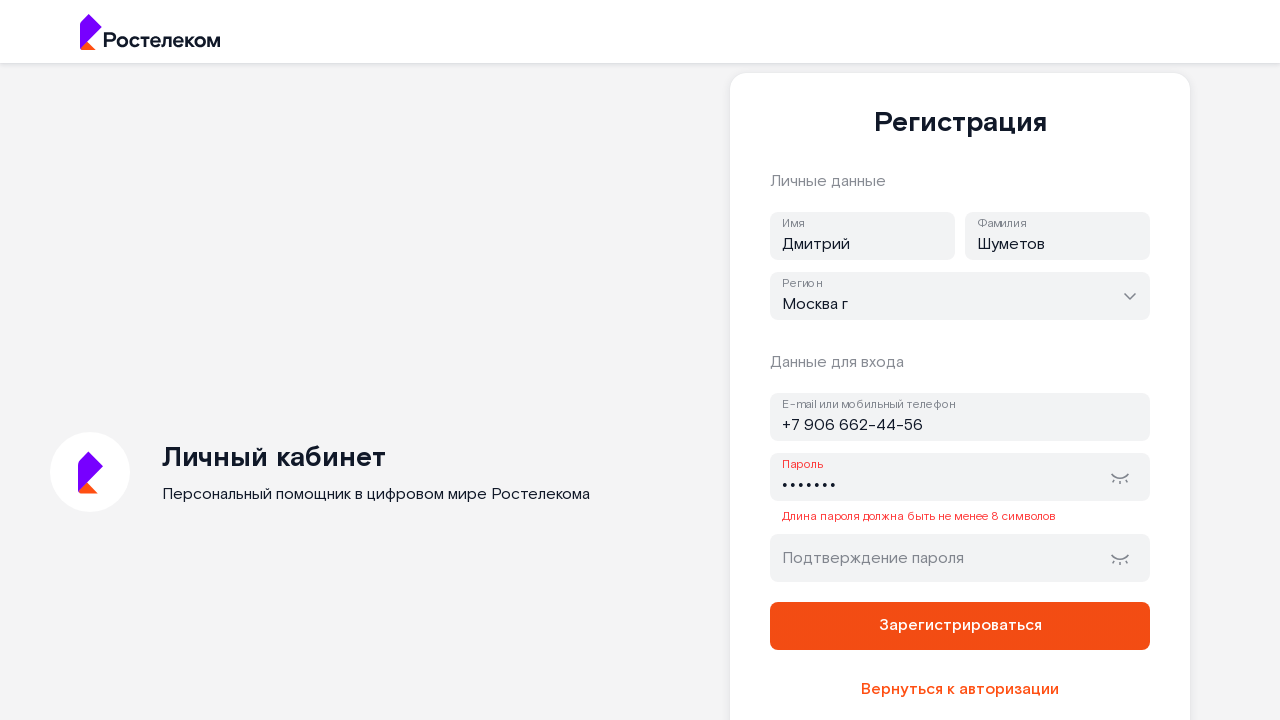